Navigates to the Fake Pricing Page, scrolls down, and clicks on the Purchase button

Starting URL: https://ultimateqa.com/automation/

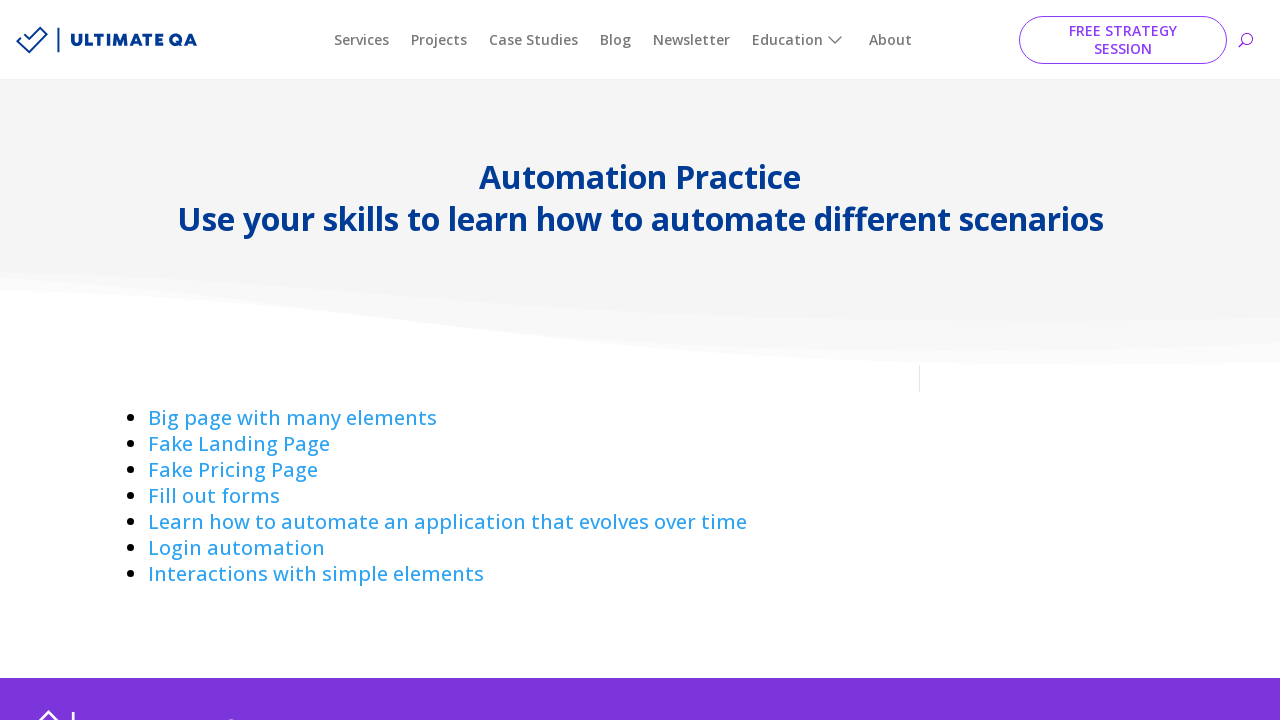

Clicked on Fake Pricing Page link at (233, 470) on text='Fake Pricing Page'
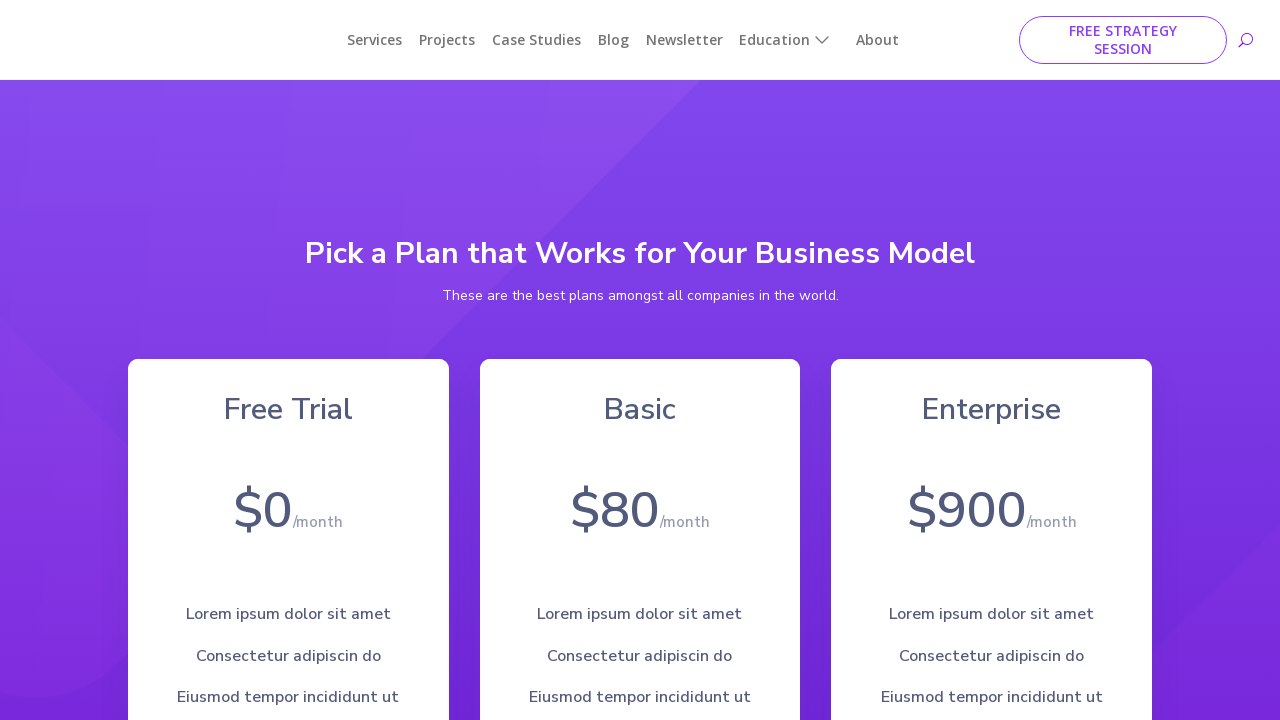

Scrolled down the page by 350 pixels
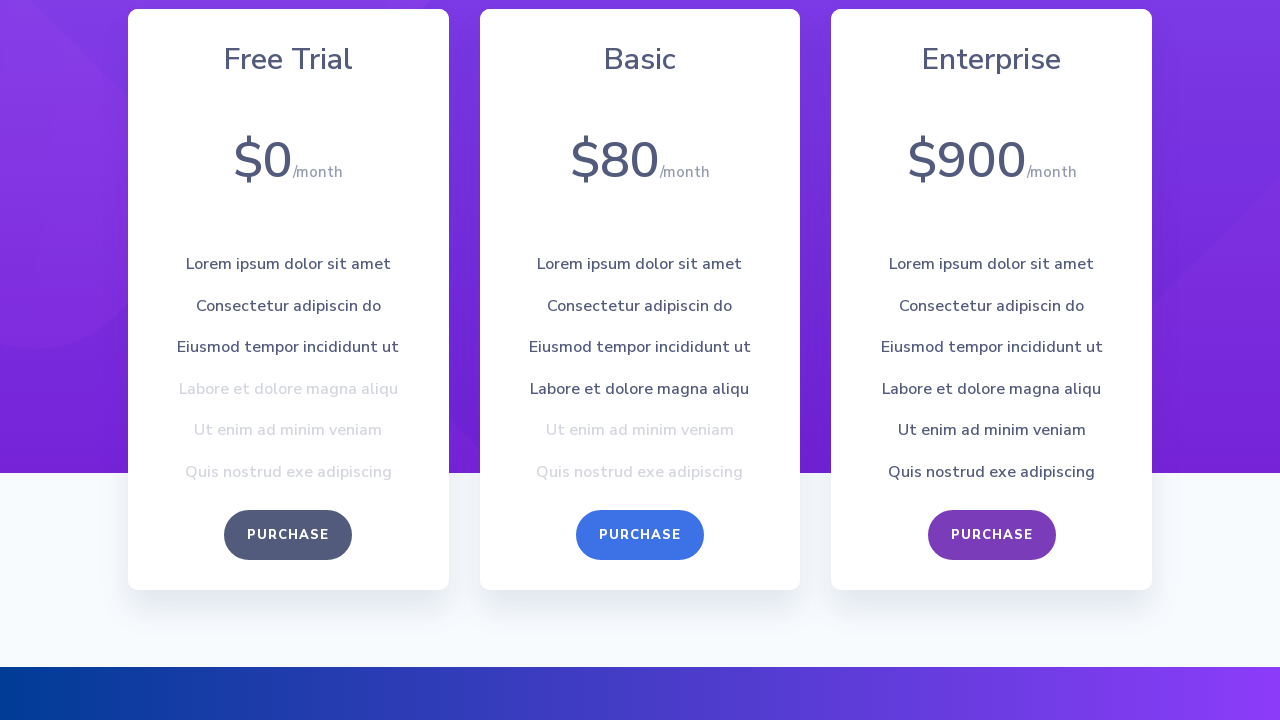

Clicked on Purchase button at (288, 535) on text='Purchase'
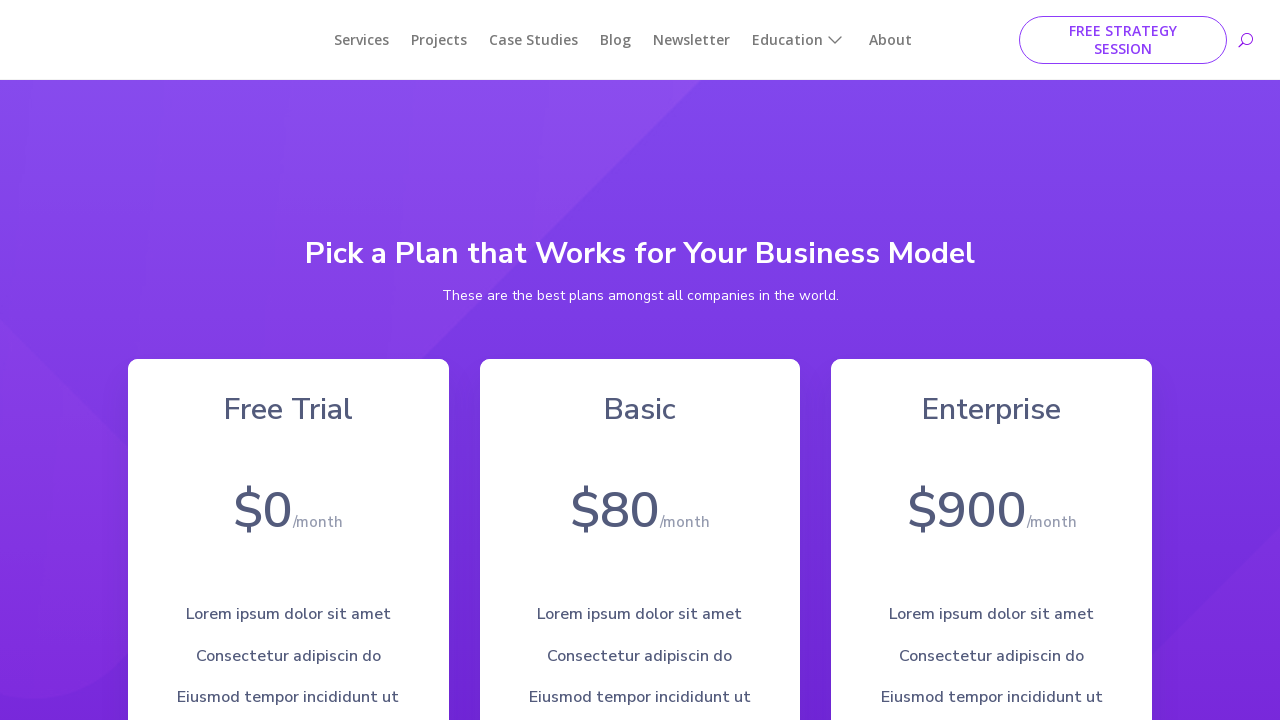

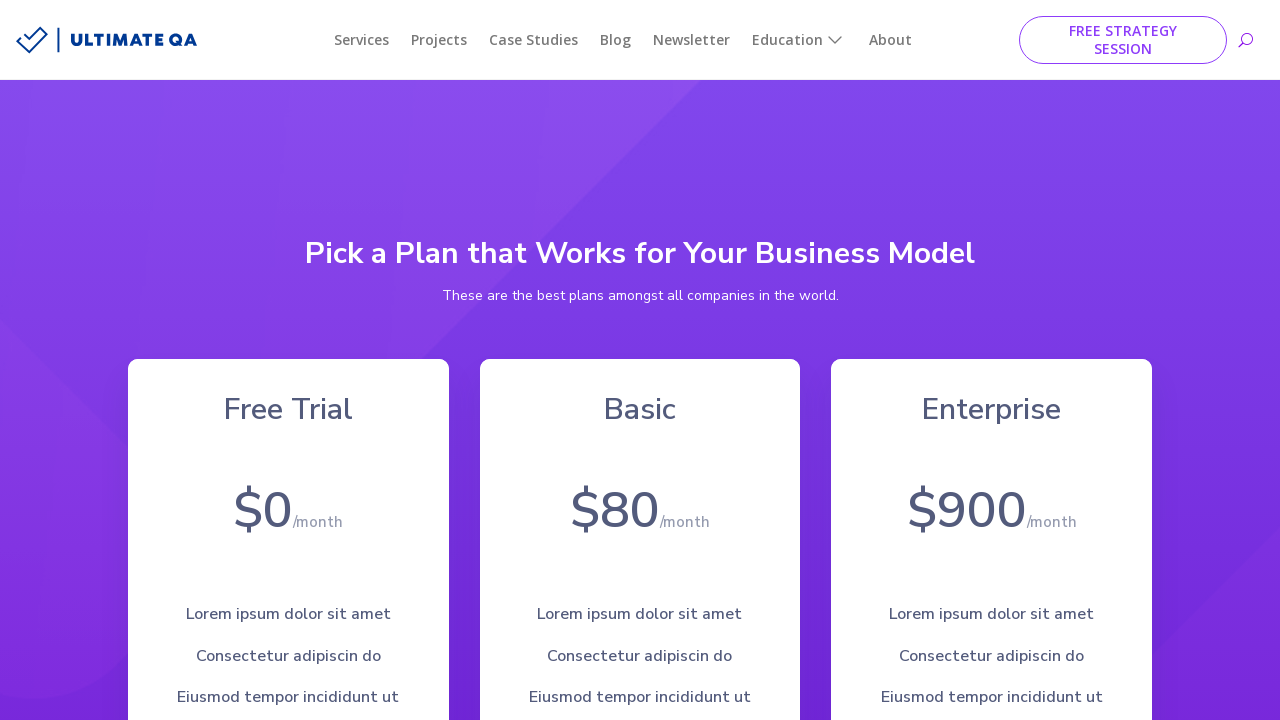